Tests search functionality by searching for a term that yields no results and verifying the "no results" message is displayed

Starting URL: https://playwright.dev/docs/intro

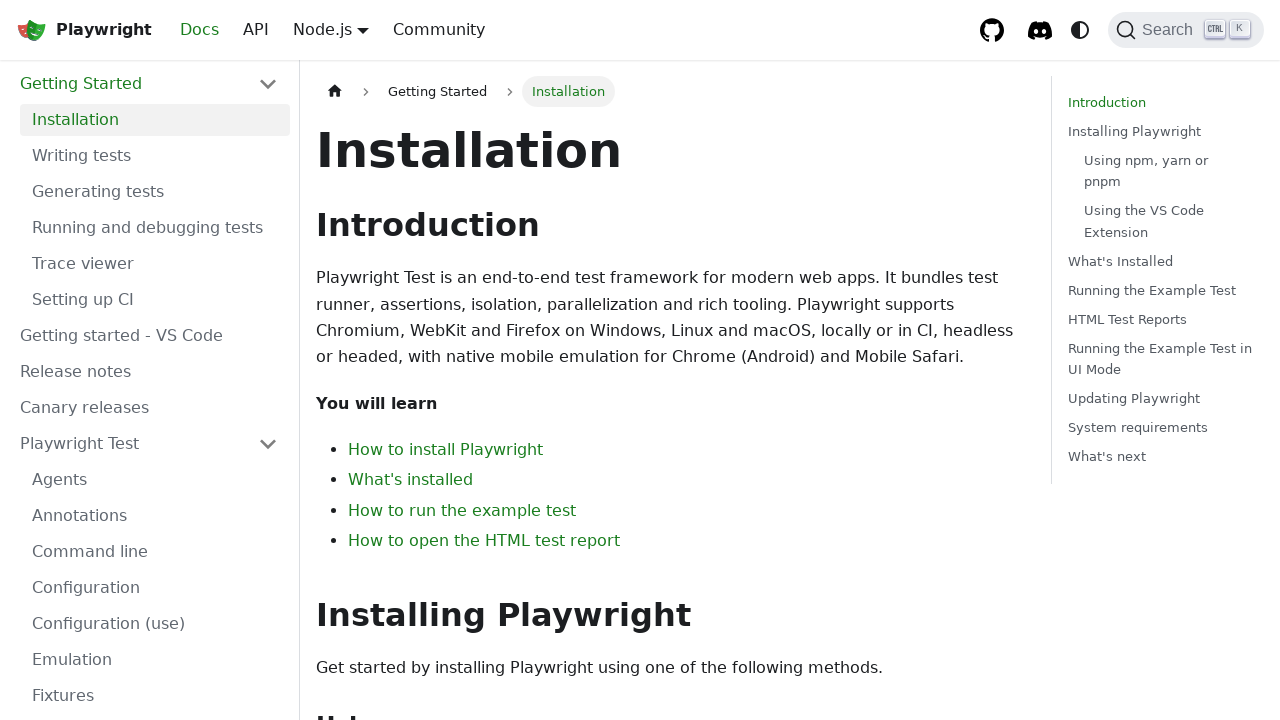

Clicked Search button to open search dialog at (1186, 30) on button:has-text('Search')
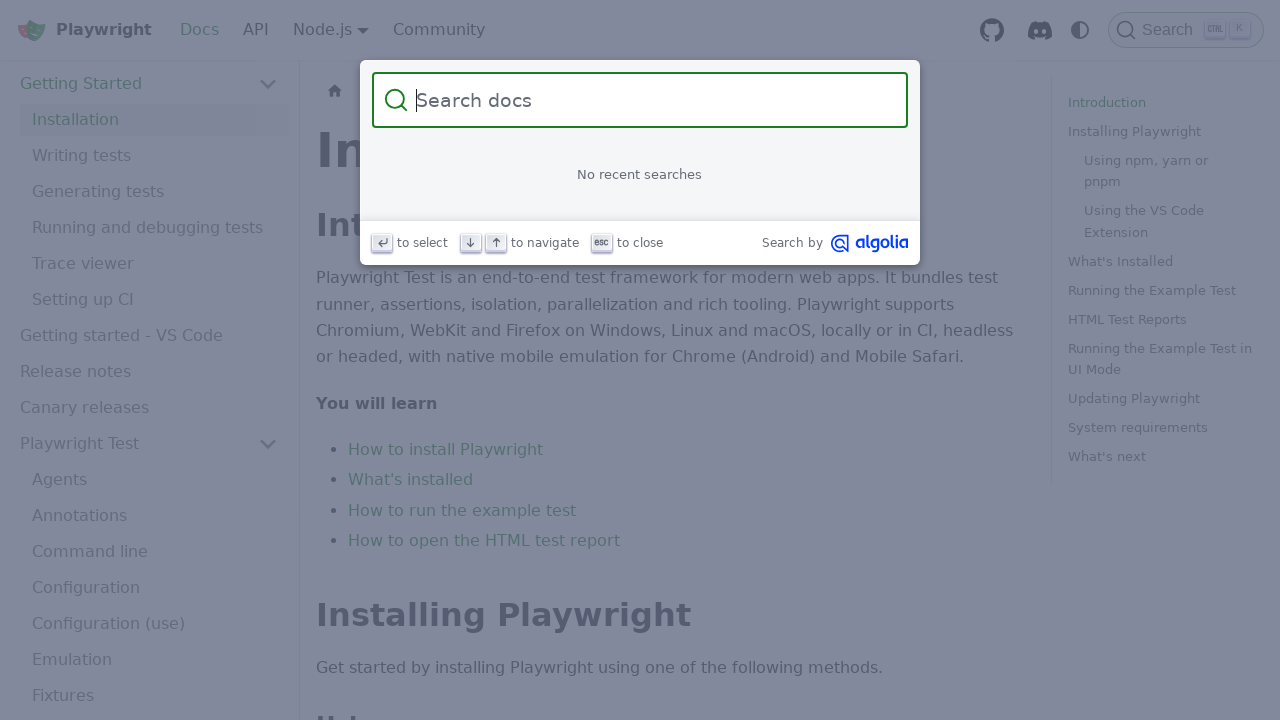

Clicked on search input field at (652, 100) on input[placeholder='Search docs']
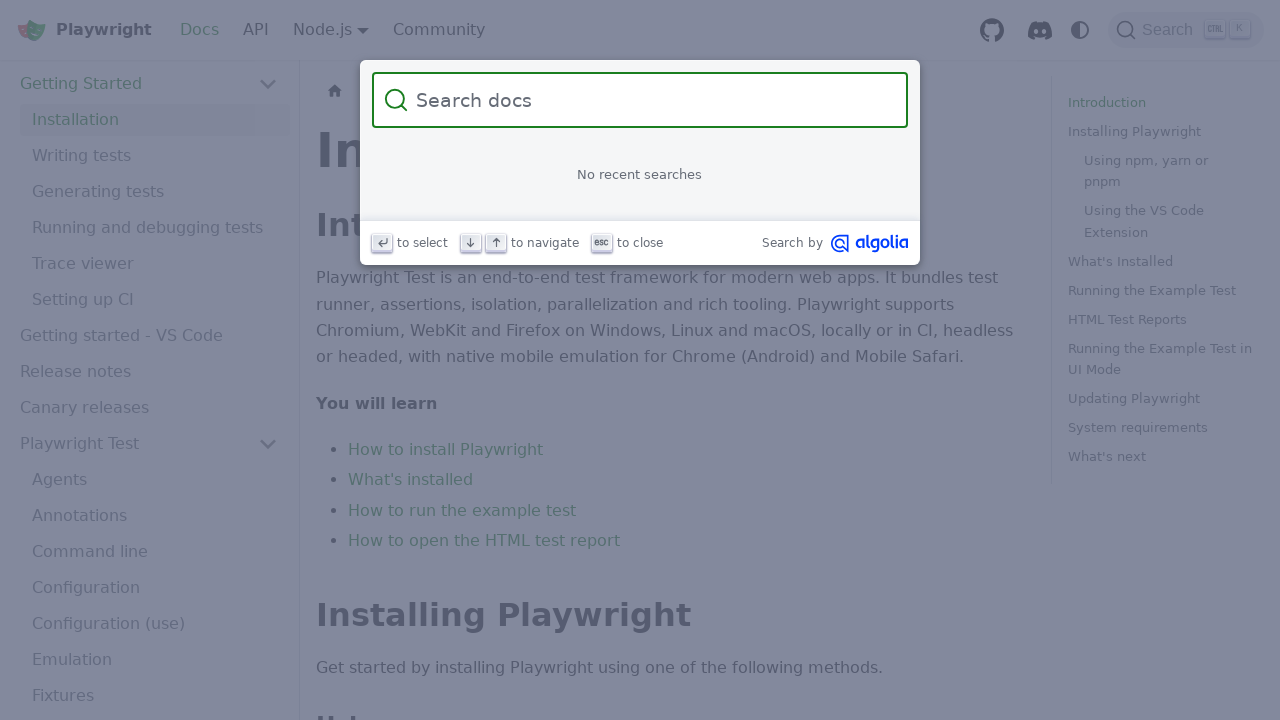

Filled search field with 'hascontent' (term with no results) on input[placeholder='Search docs']
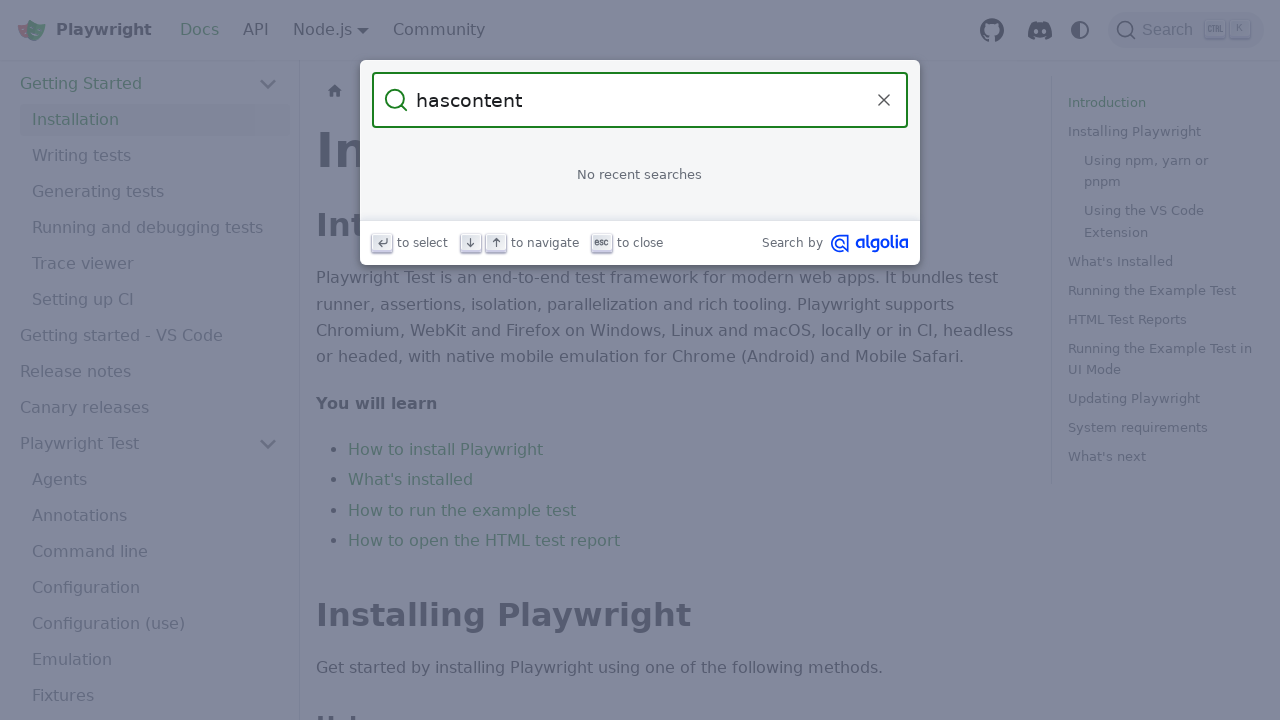

No results message appeared after searching for 'hascontent'
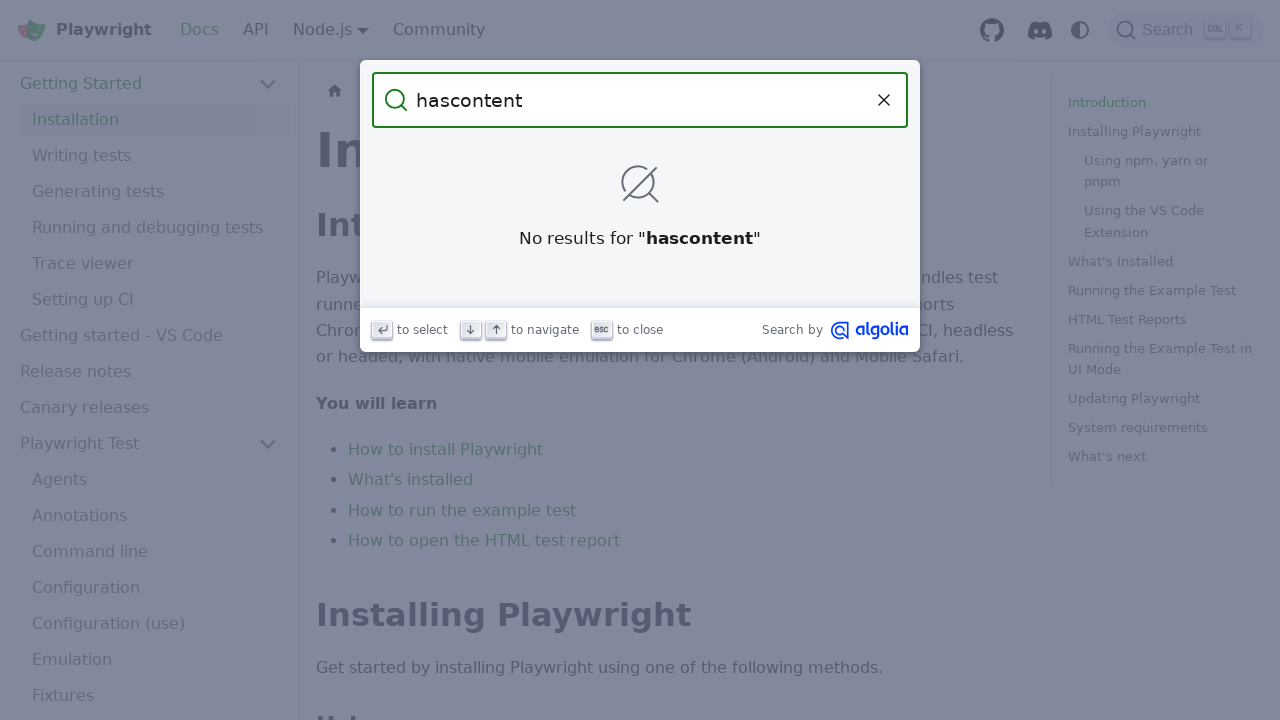

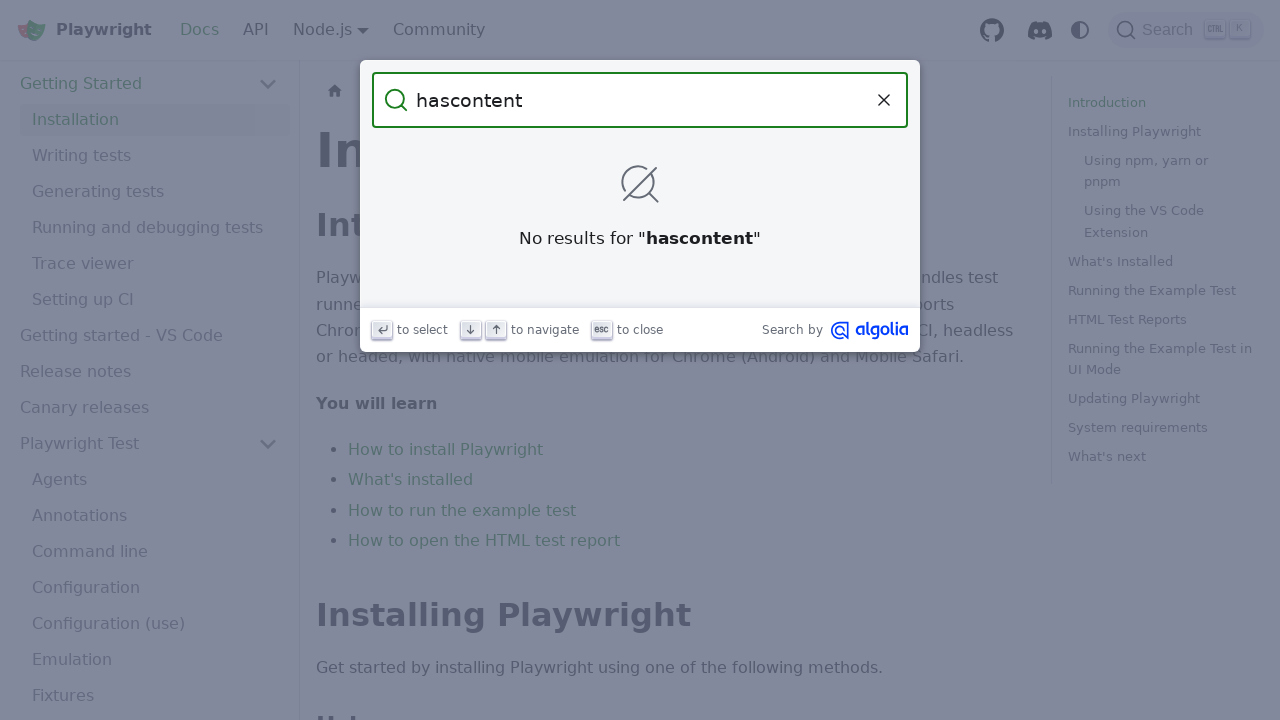